Tests viewport resizing functionality by navigating to the Viewport section and changing the browser viewport to various sizes including mobile and desktop dimensions.

Starting URL: https://example.cypress.io/

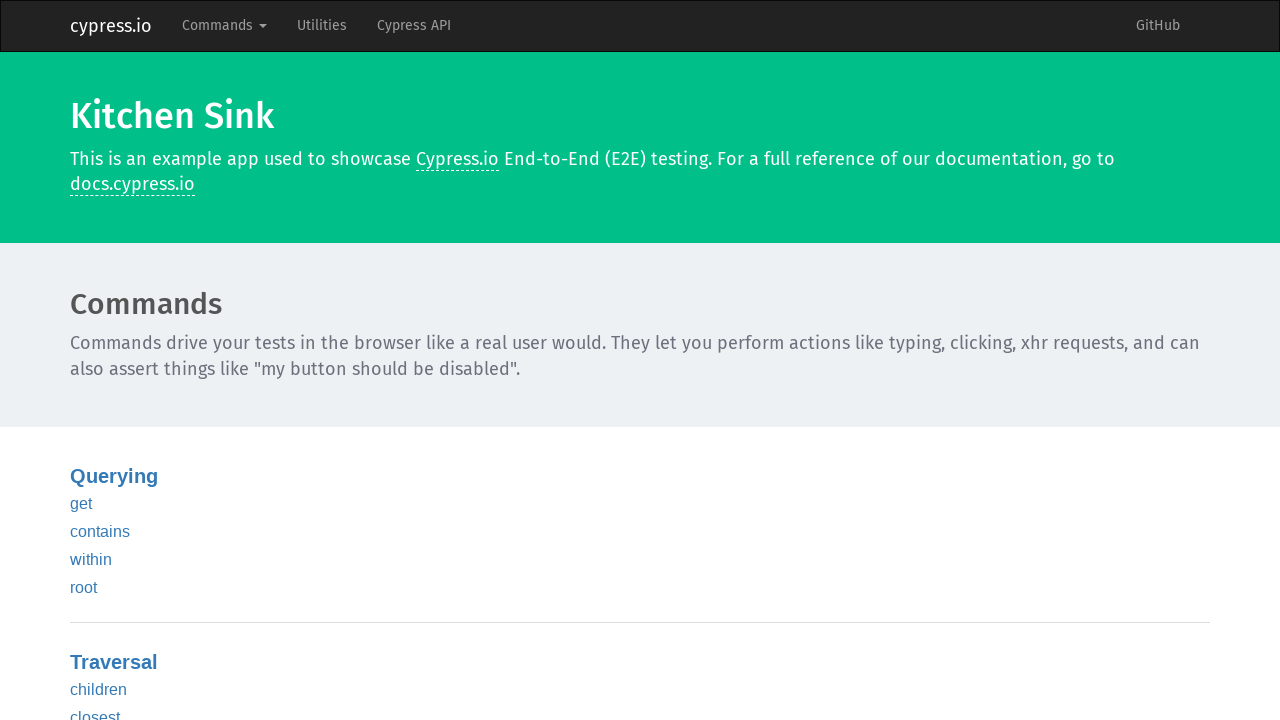

Clicked on the Viewport link in the home list at (112, 360) on xpath=//ul[@class='home-list']//a[normalize-space()='Viewport']
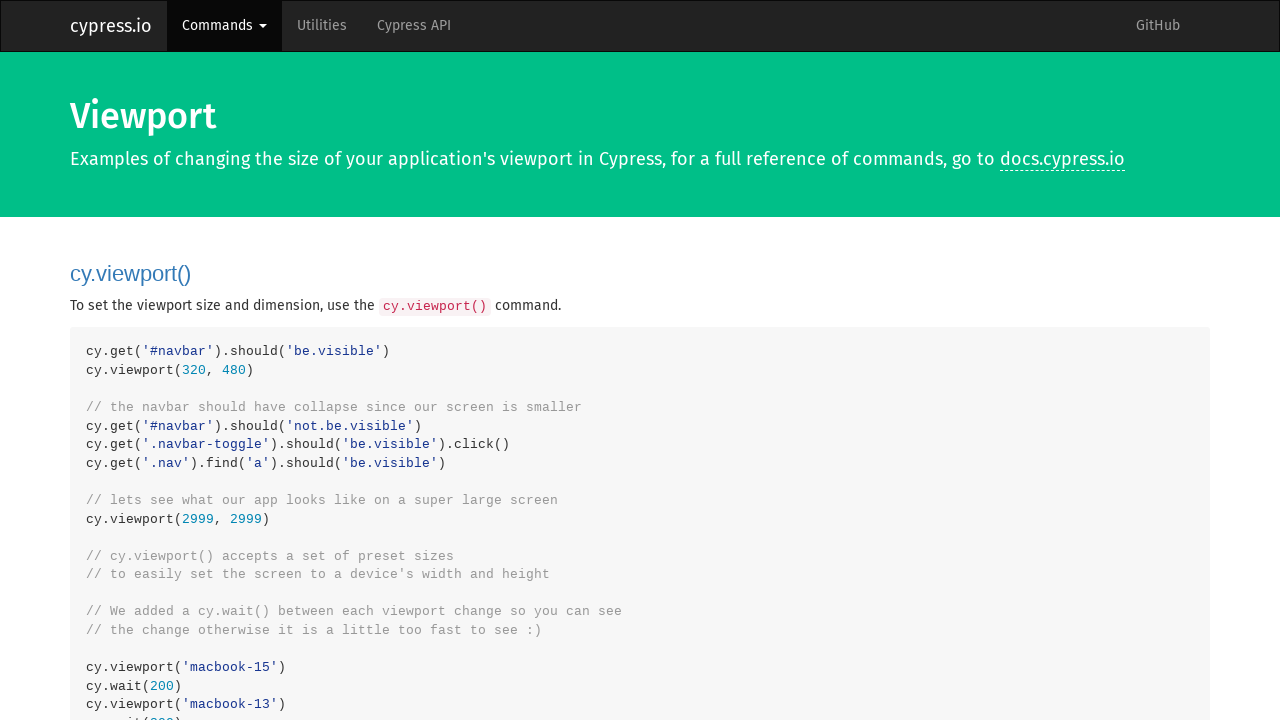

Set viewport to mobile size (320x480)
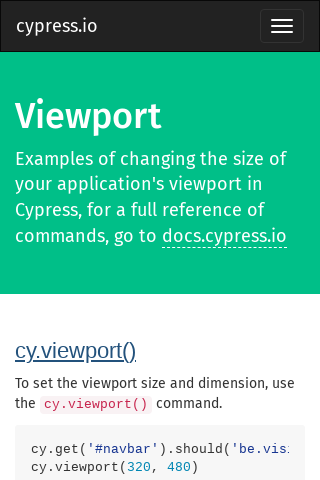

Located navbar element
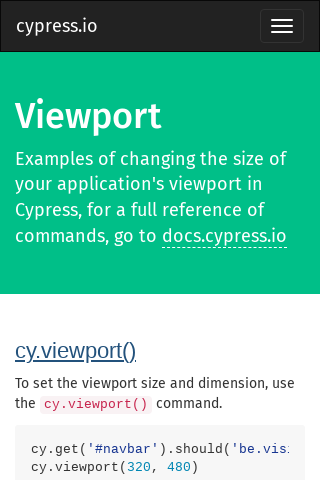

Waited for 1000ms
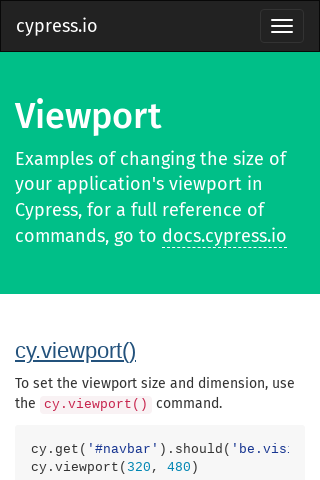

Set viewport to very large size (2999x2999)
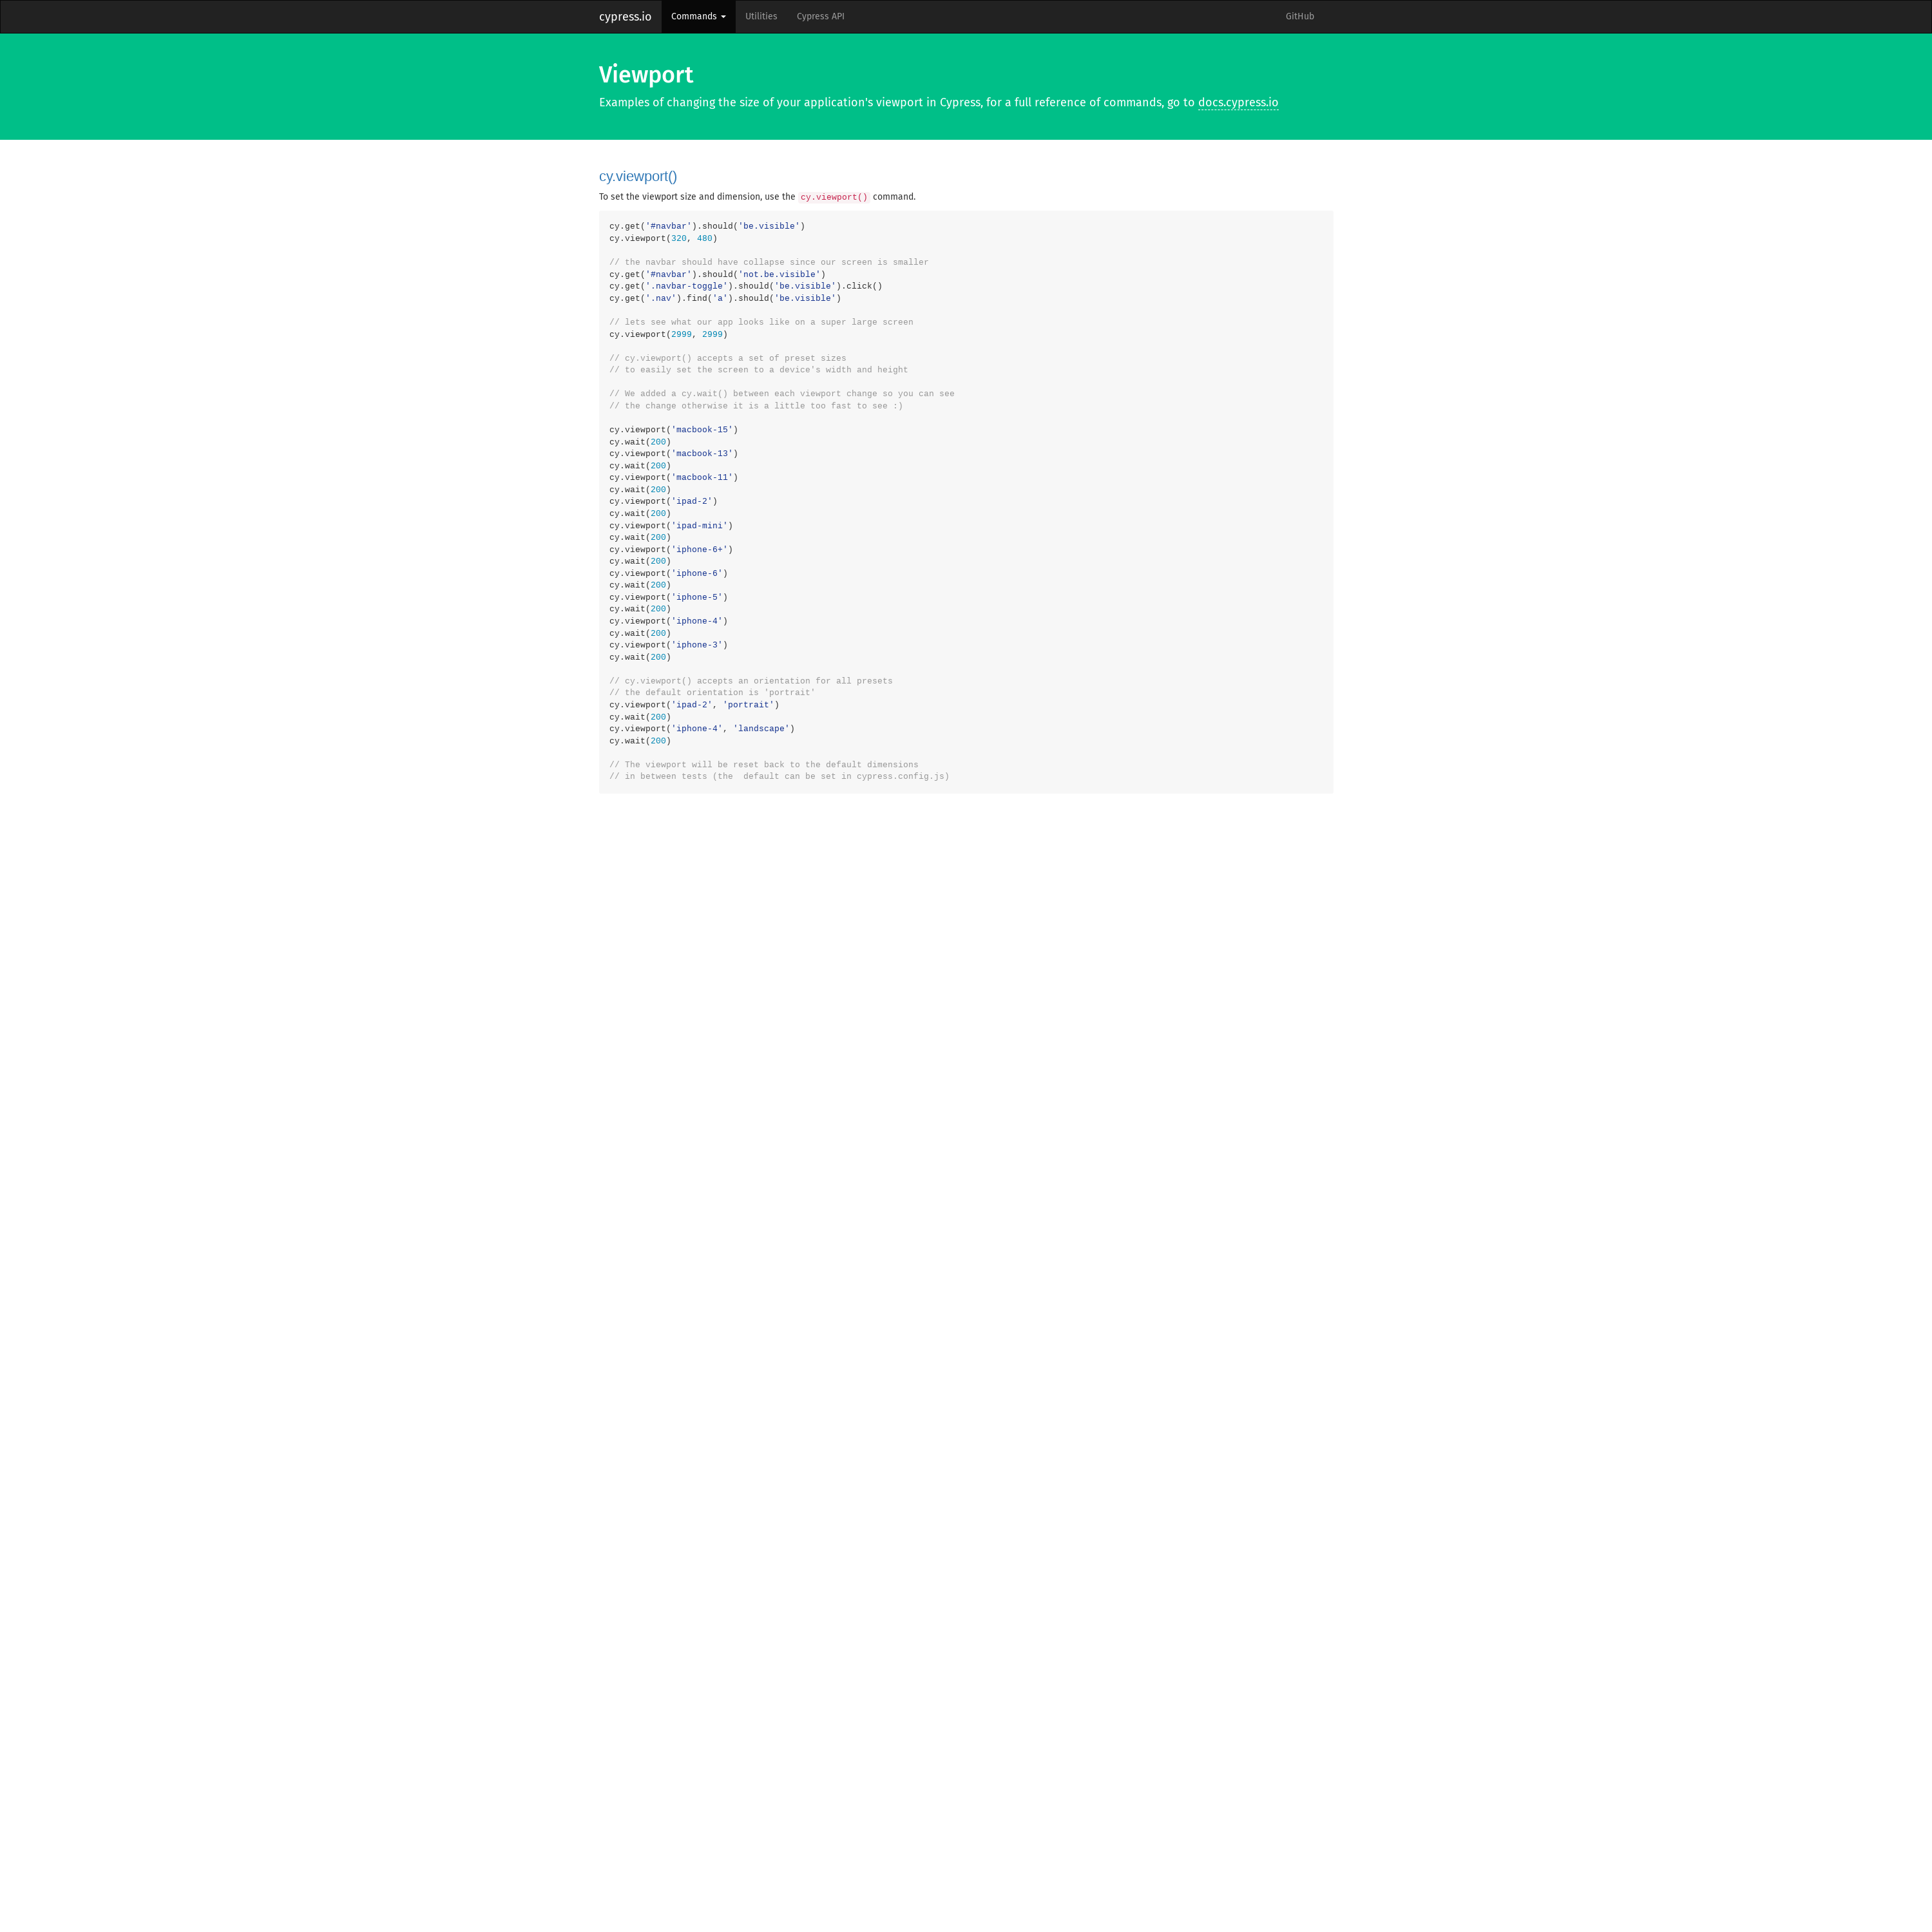

Set viewport to Macbook-15 size (1440x900)
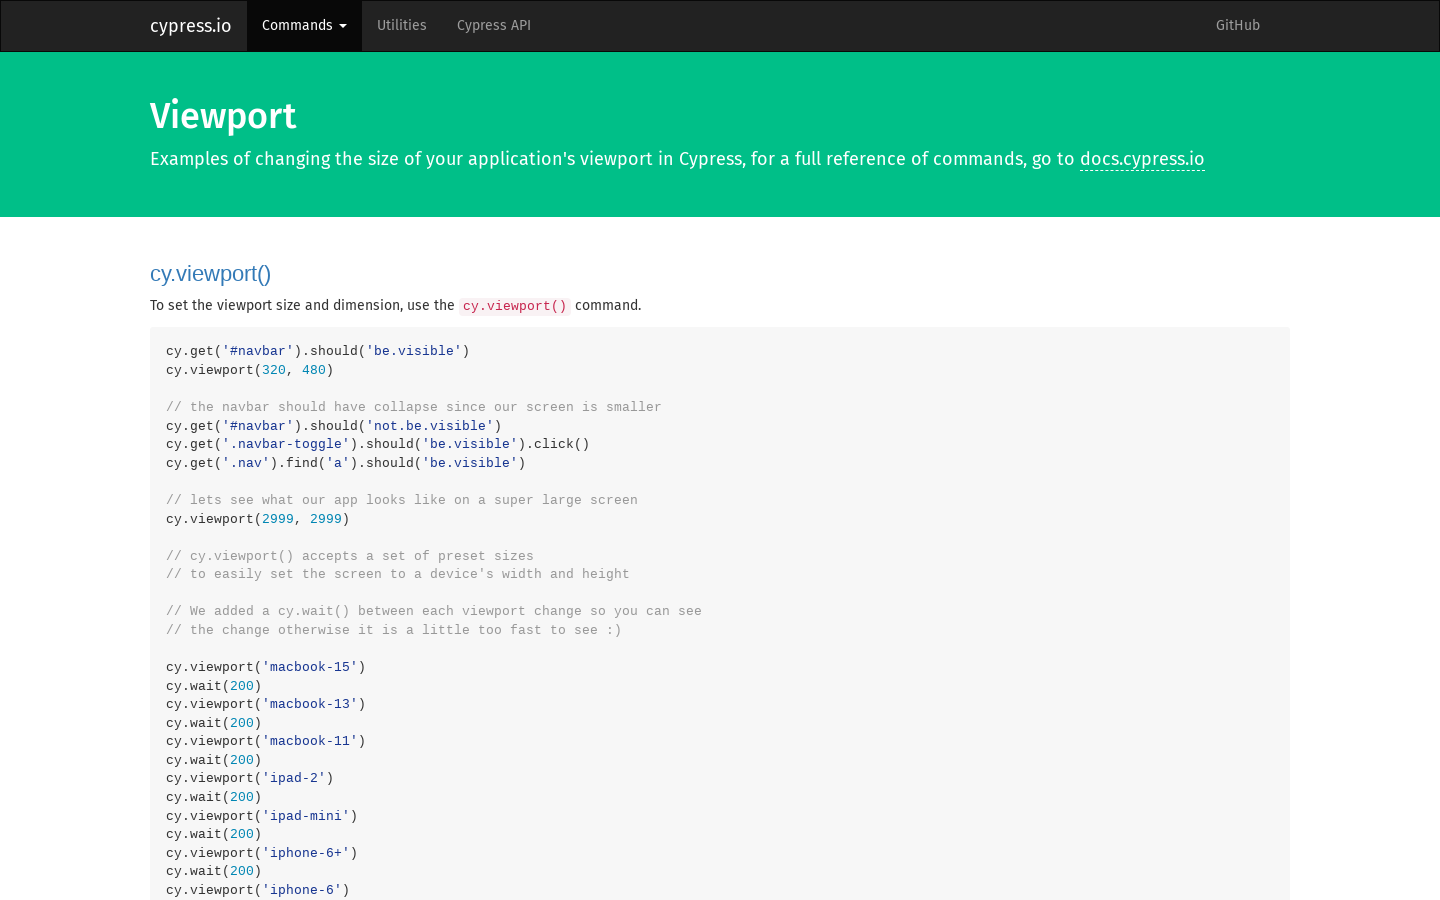

Set viewport to iPhone 6 portrait size (375x667)
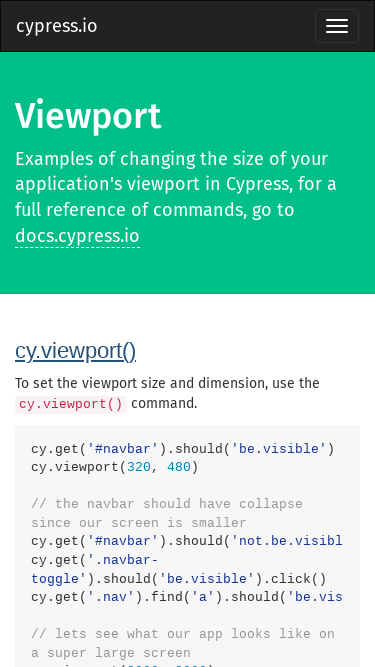

Set viewport to iPhone 6 landscape size (667x375)
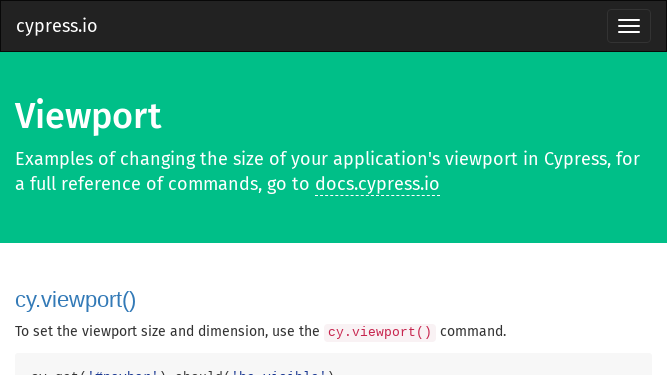

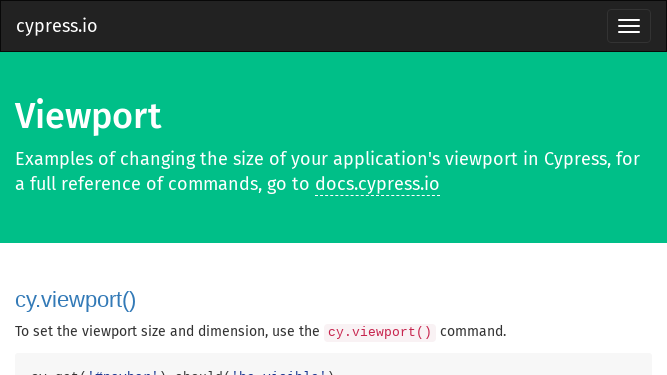